Tests file upload functionality on a Selenium practice page by uploading a file to the file input element.

Starting URL: https://www.tutorialspoint.com/selenium/practice/selenium_automation_practice.php

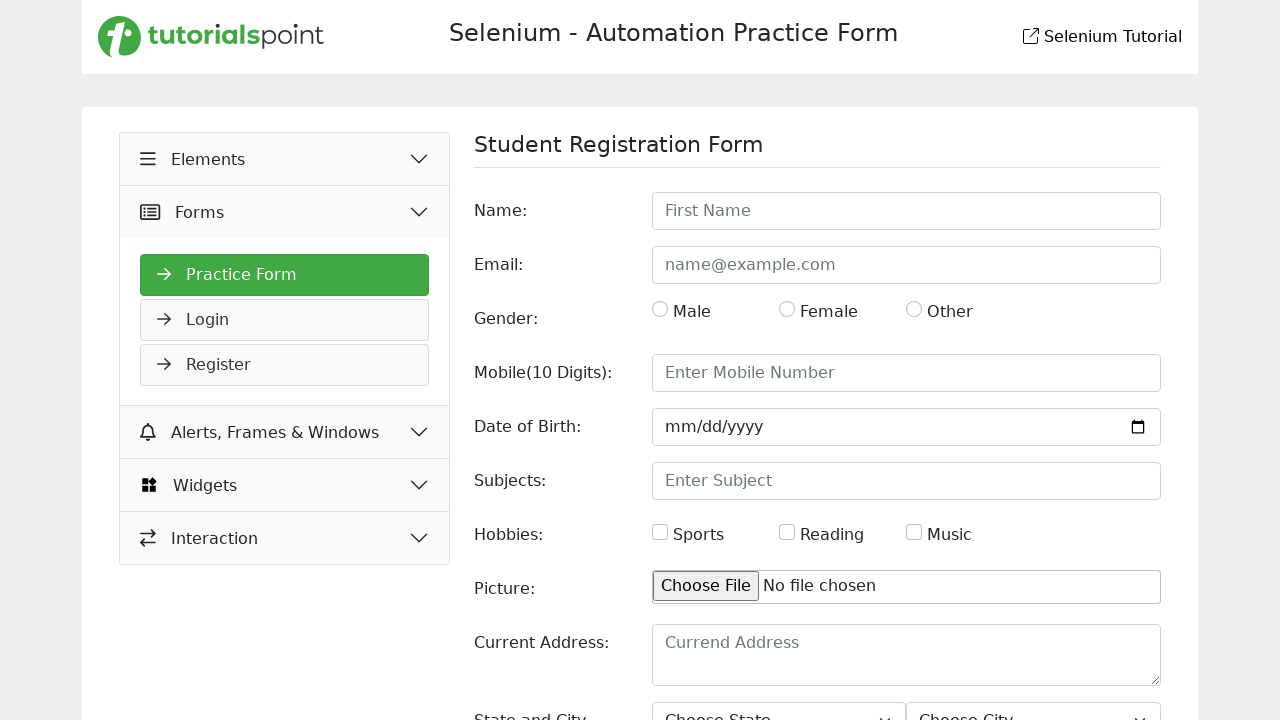

Set page zoom level to 80%
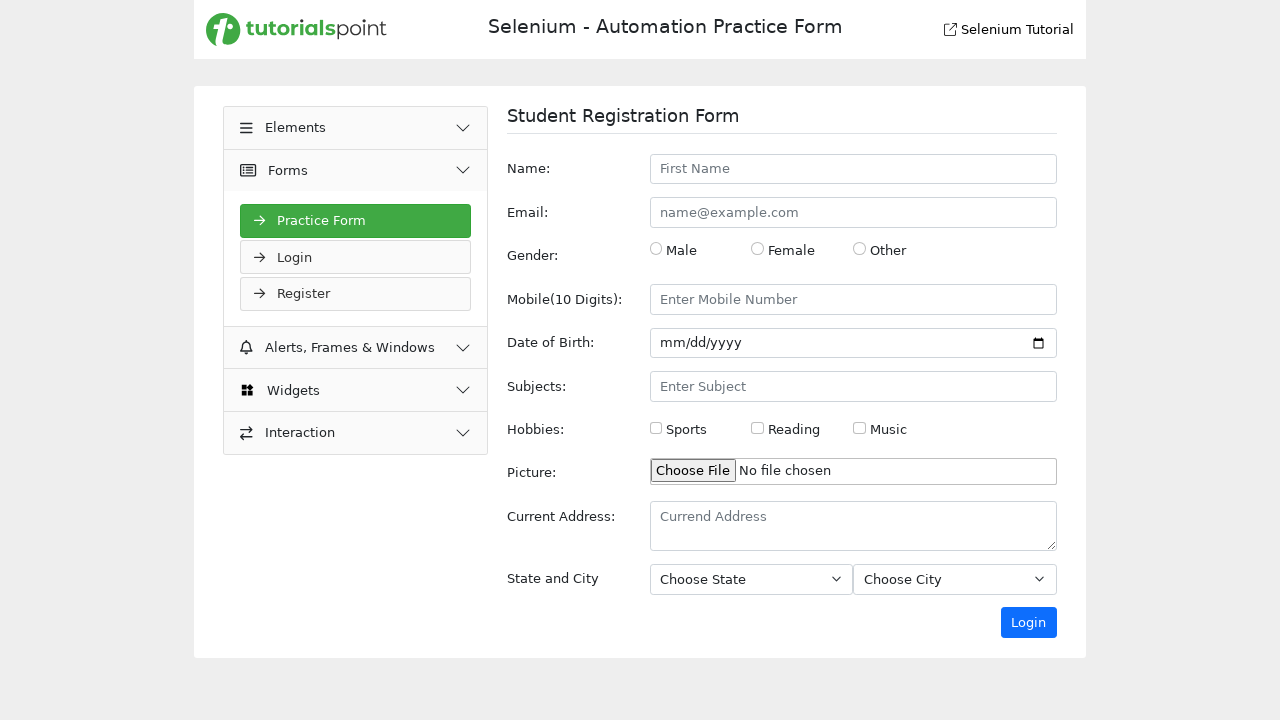

Created temporary PNG test file
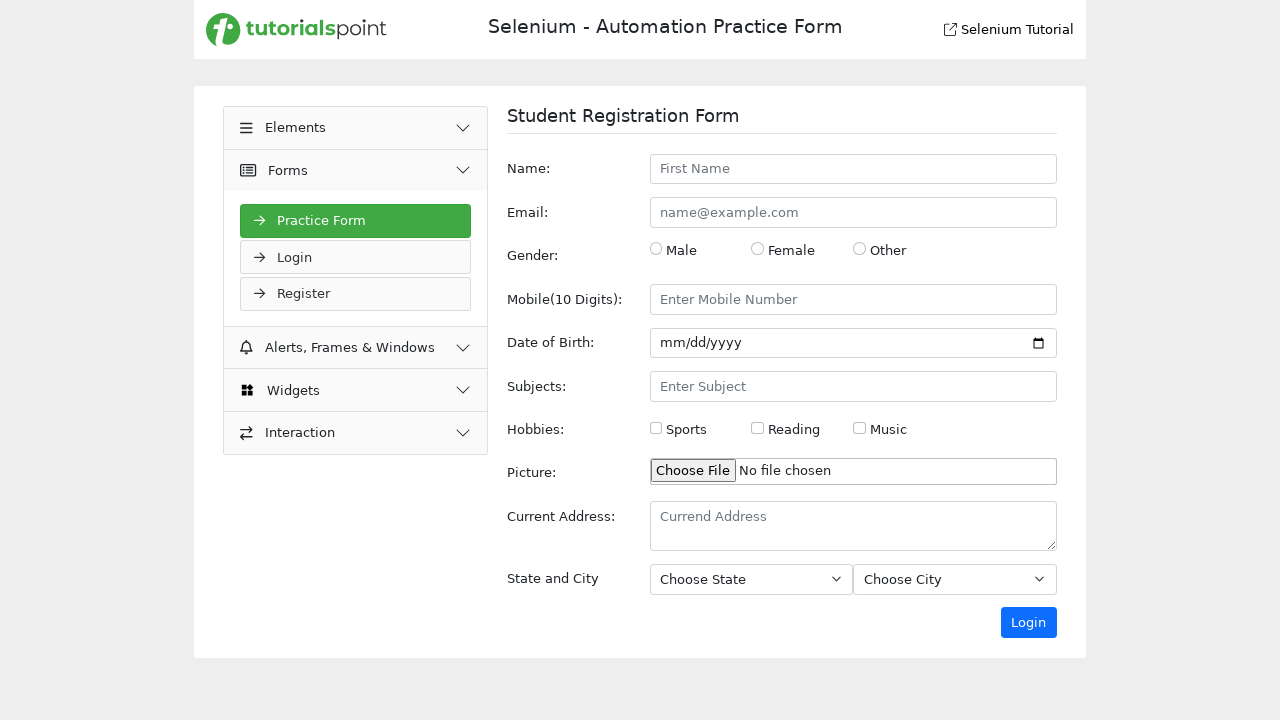

Uploaded test image file to file input element
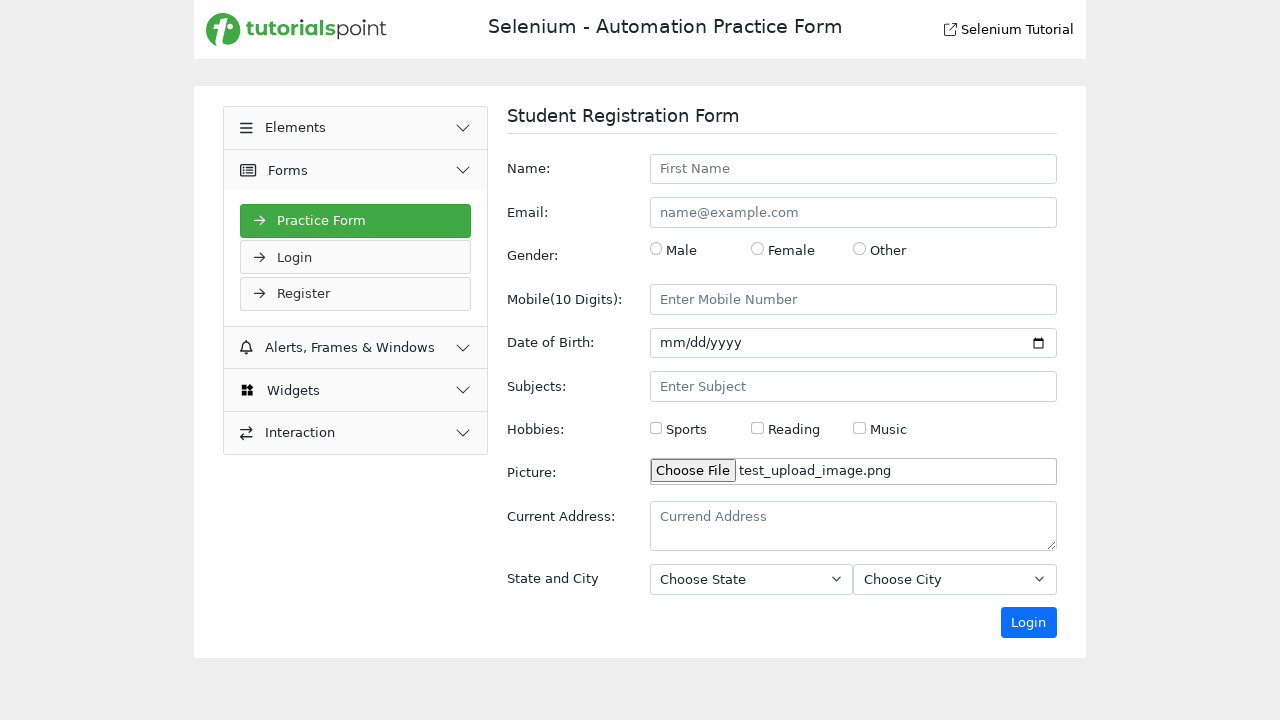

Waited 2 seconds to observe file upload
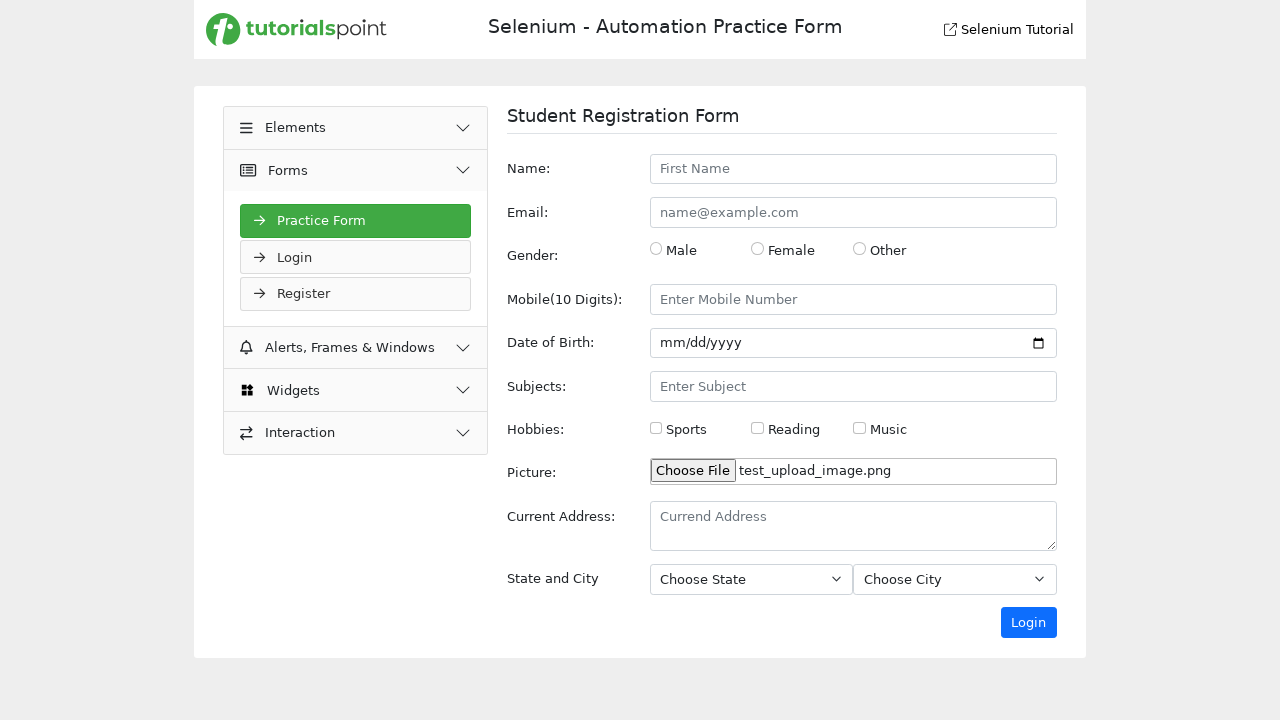

Cleaned up temporary test file
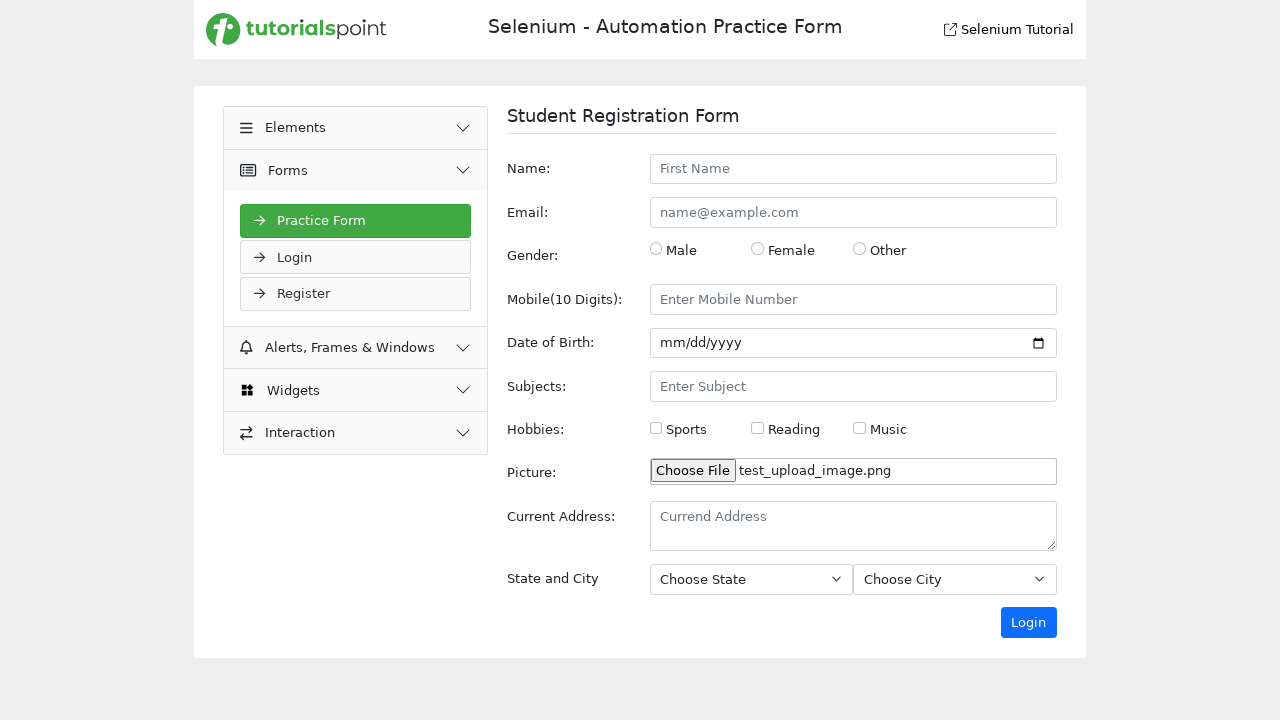

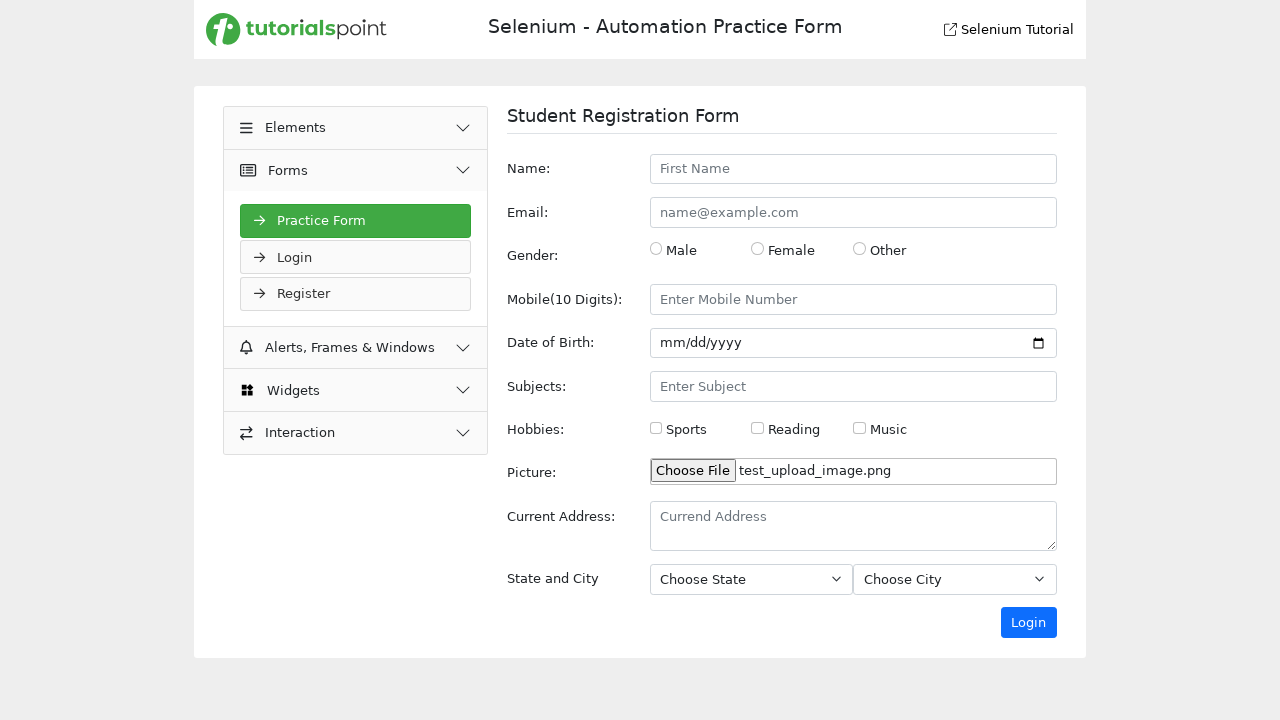